Tests the carousel/slider navigation functionality on the Demoblaze homepage by clicking the next button to advance the slider

Starting URL: https://www.demoblaze.com/index.html

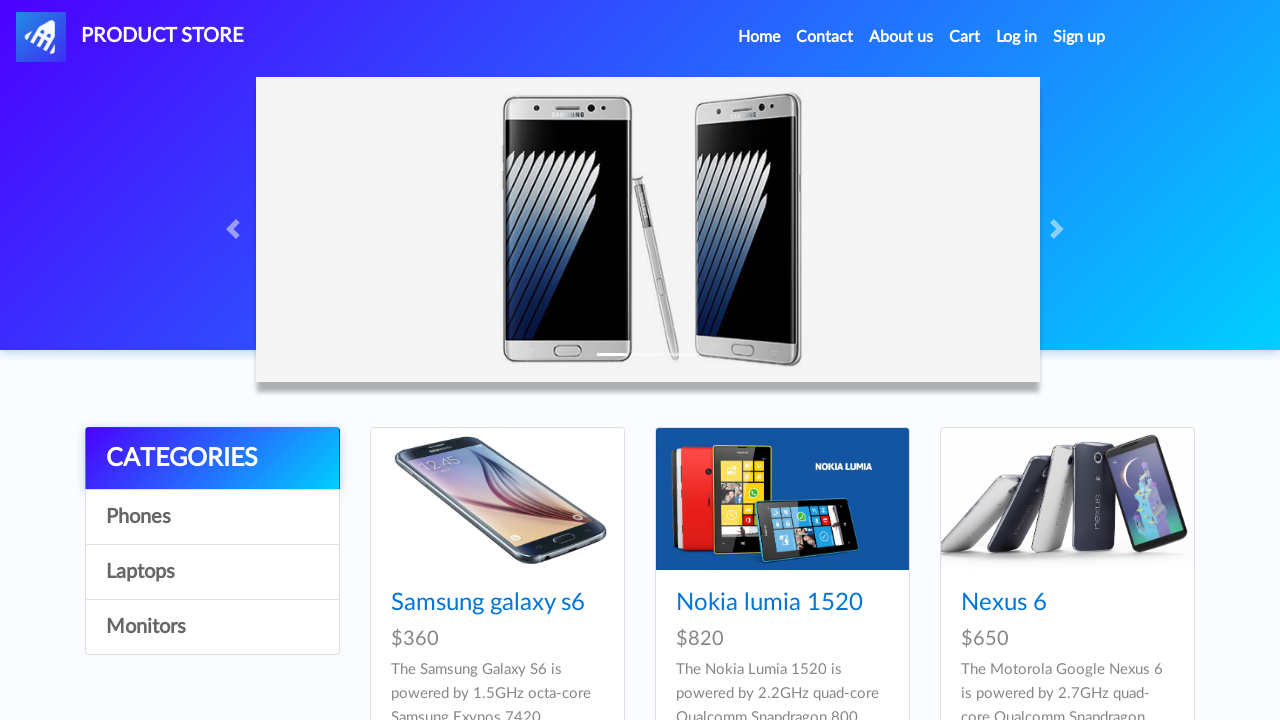

Navigated to Demoblaze homepage
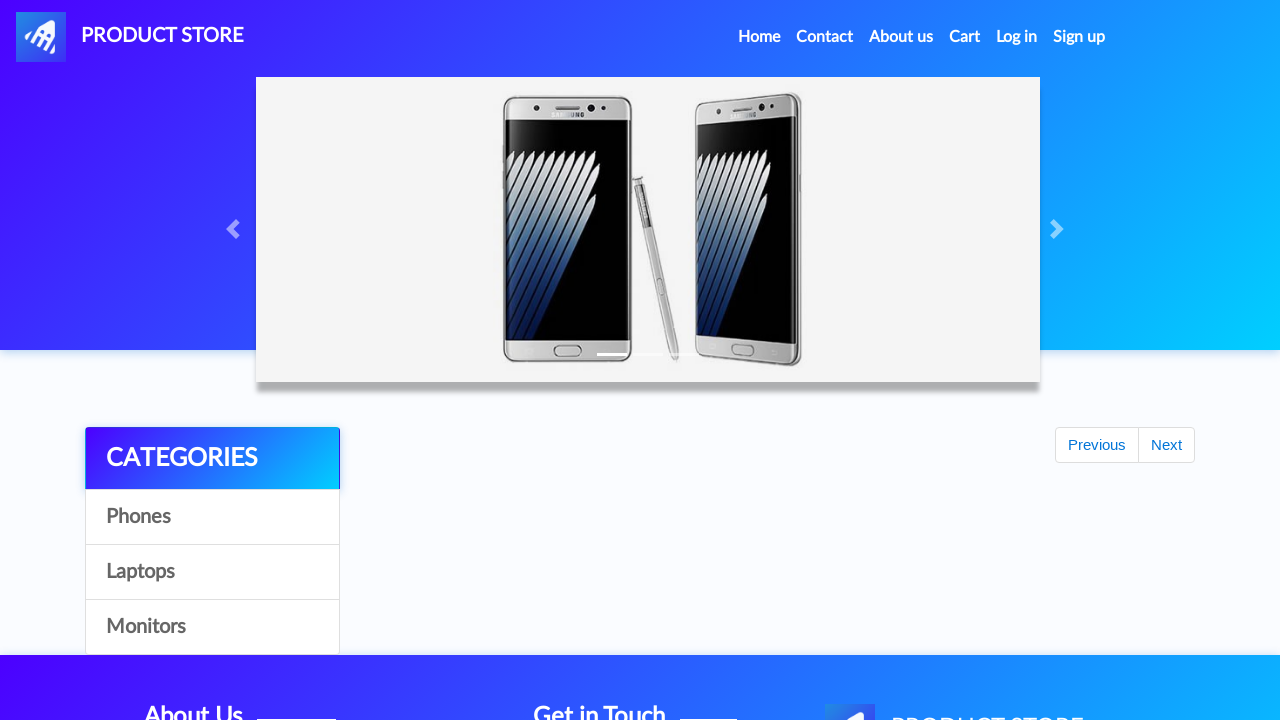

Carousel next button is visible and enabled
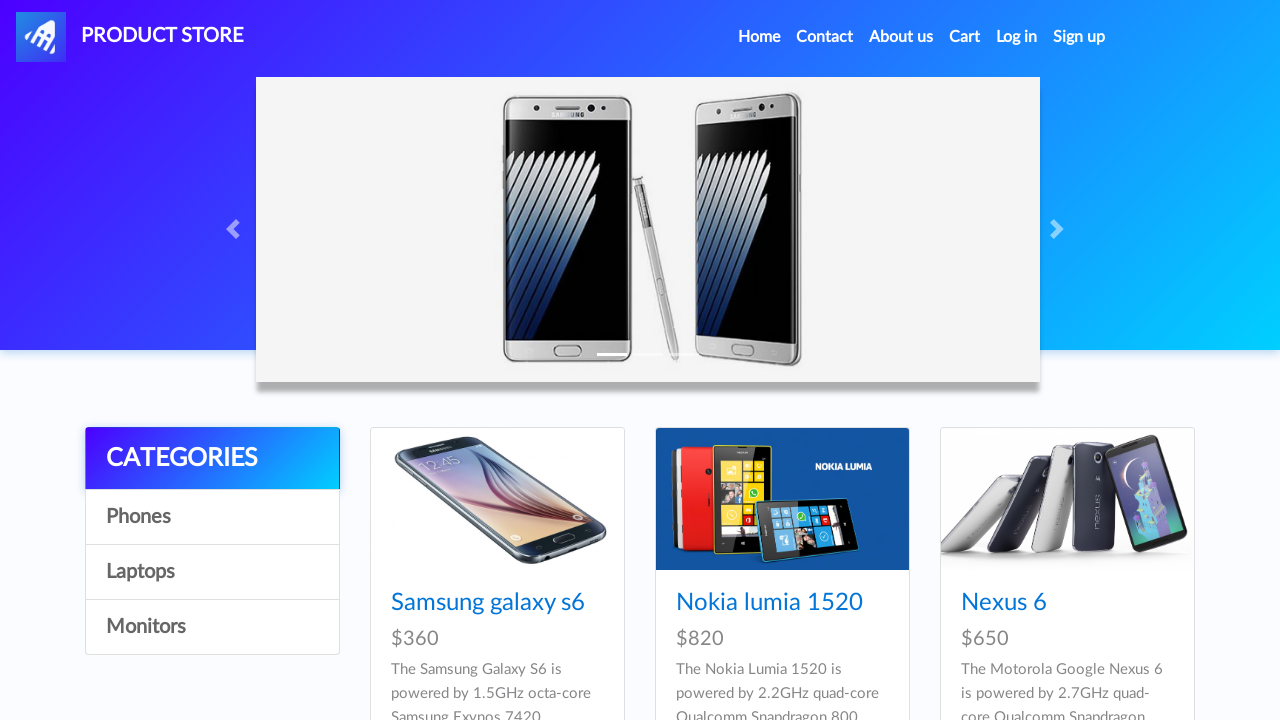

Clicked carousel next button to advance the slider at (1060, 229) on .carousel-control-next-icon
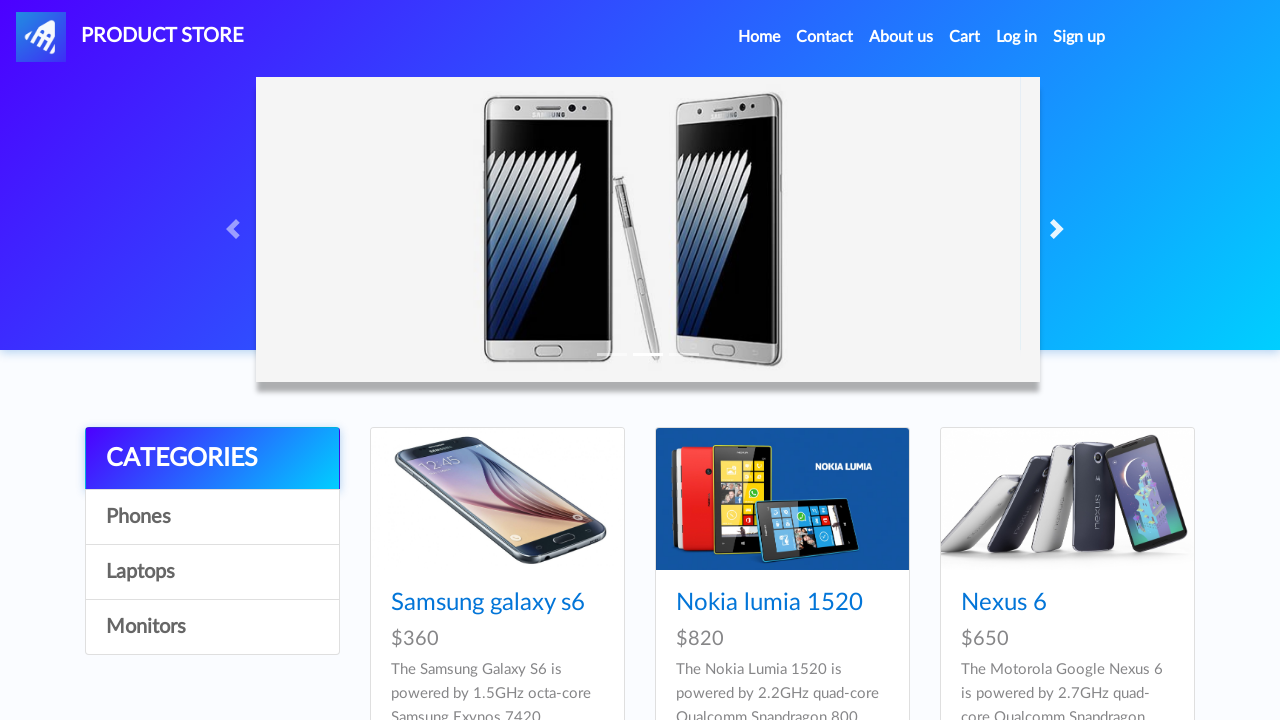

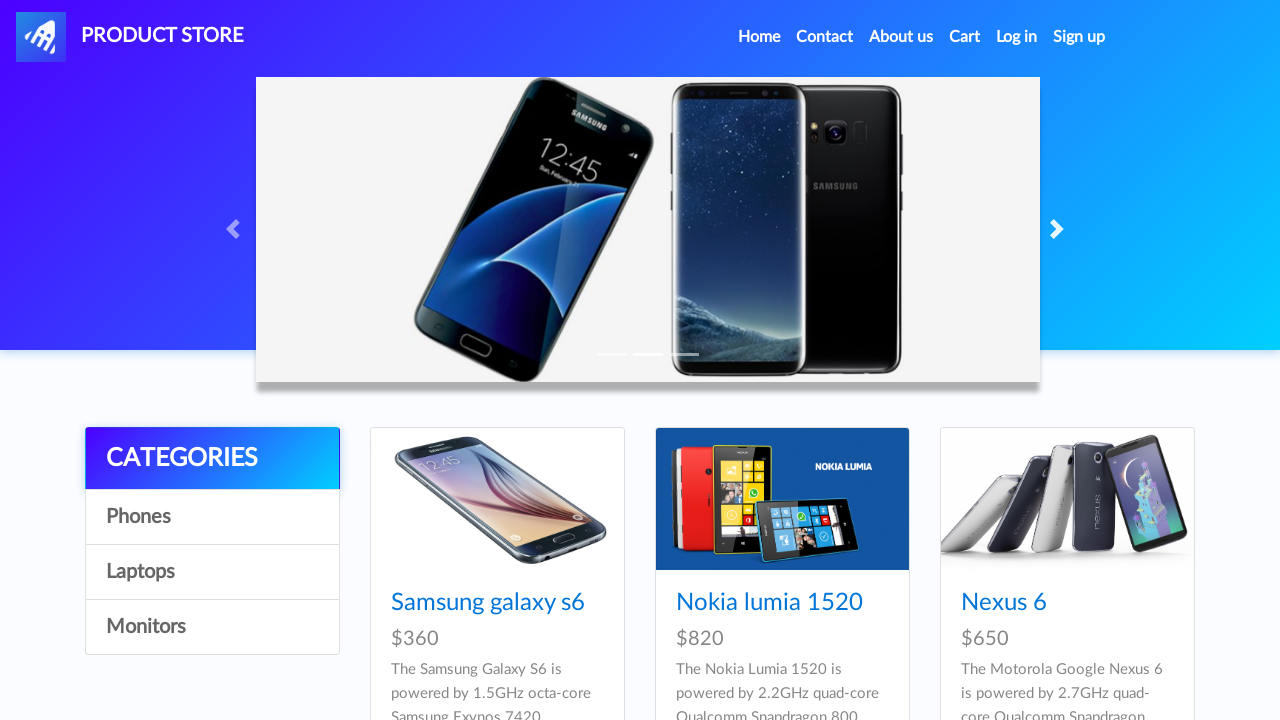